Navigates through Top List and New Comments menu items to verify the comments section content.

Starting URL: http://www.99-bottles-of-beer.net/

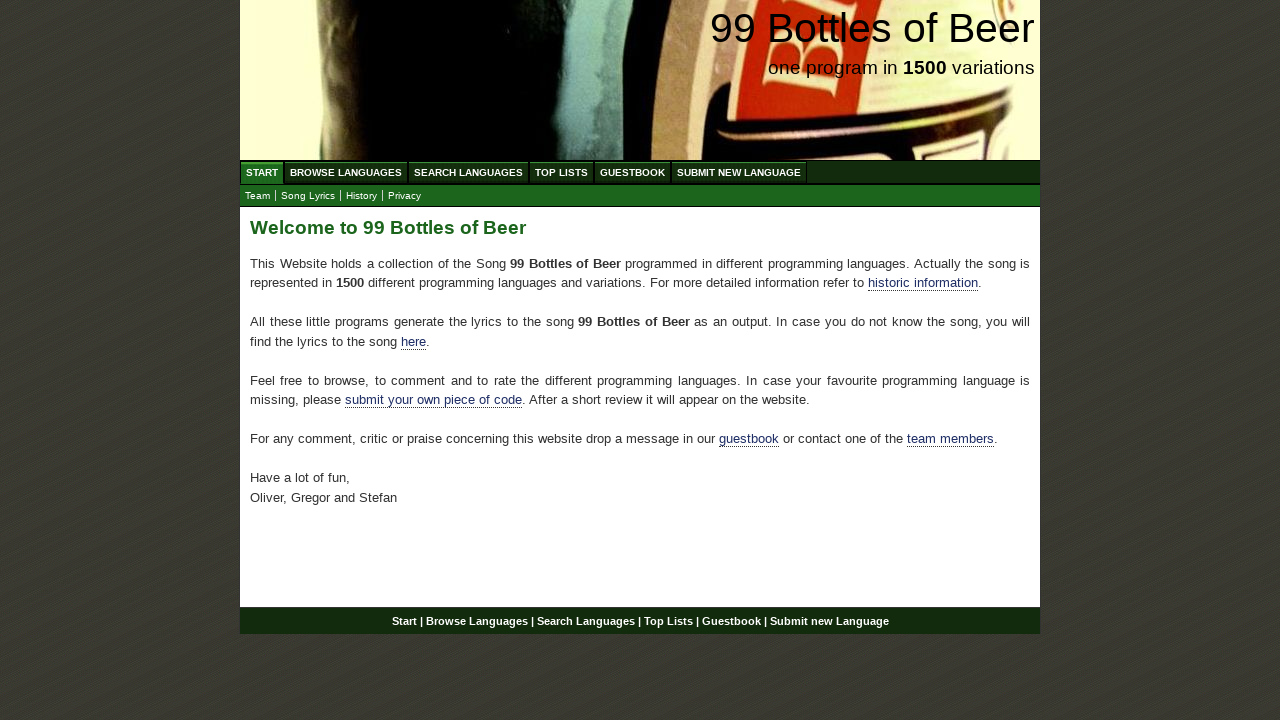

Clicked on Top List menu item at (562, 172) on a[href='/toplist.html']
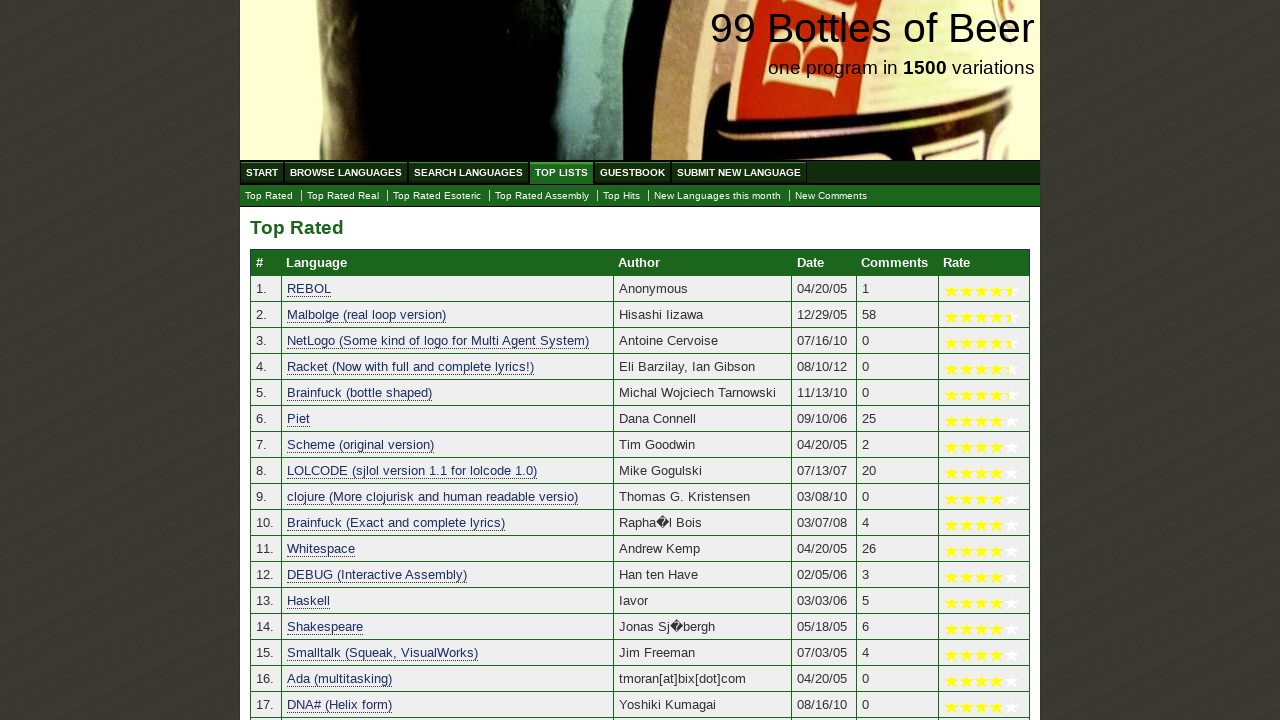

Clicked on New Comments submenu item at (831, 196) on #submenu a[href='./newcomments.html']
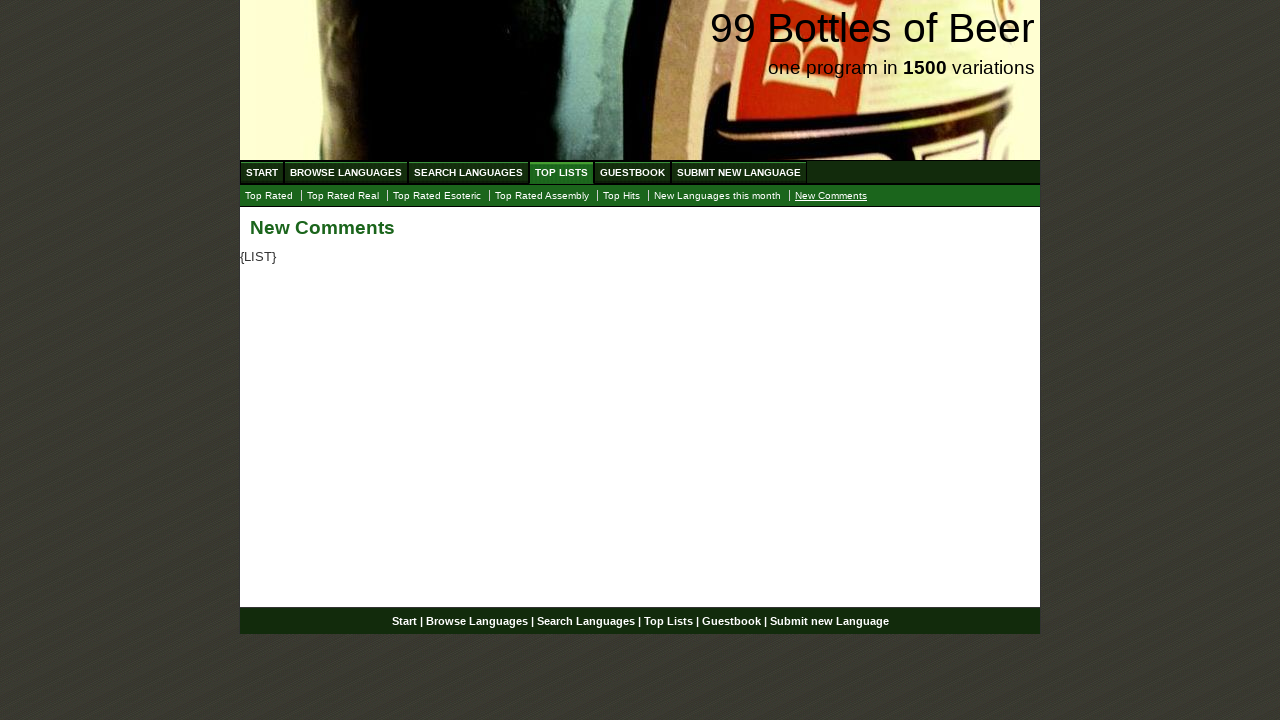

Main content section loaded
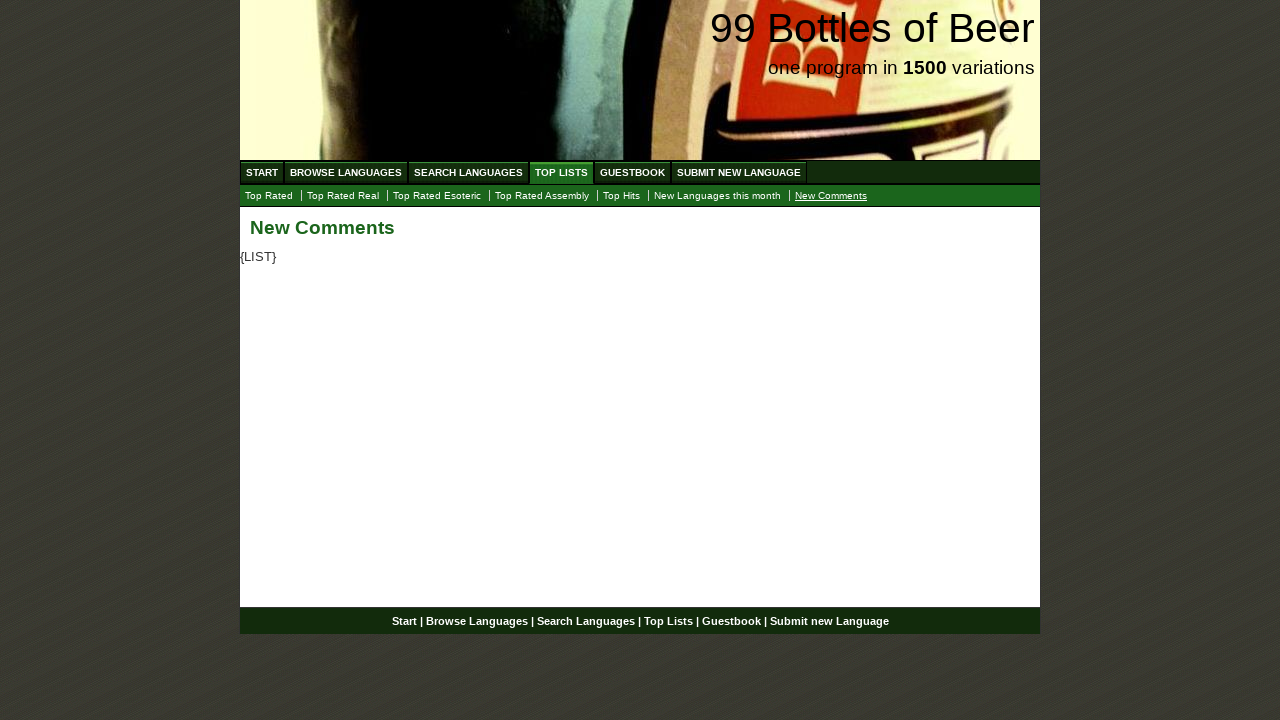

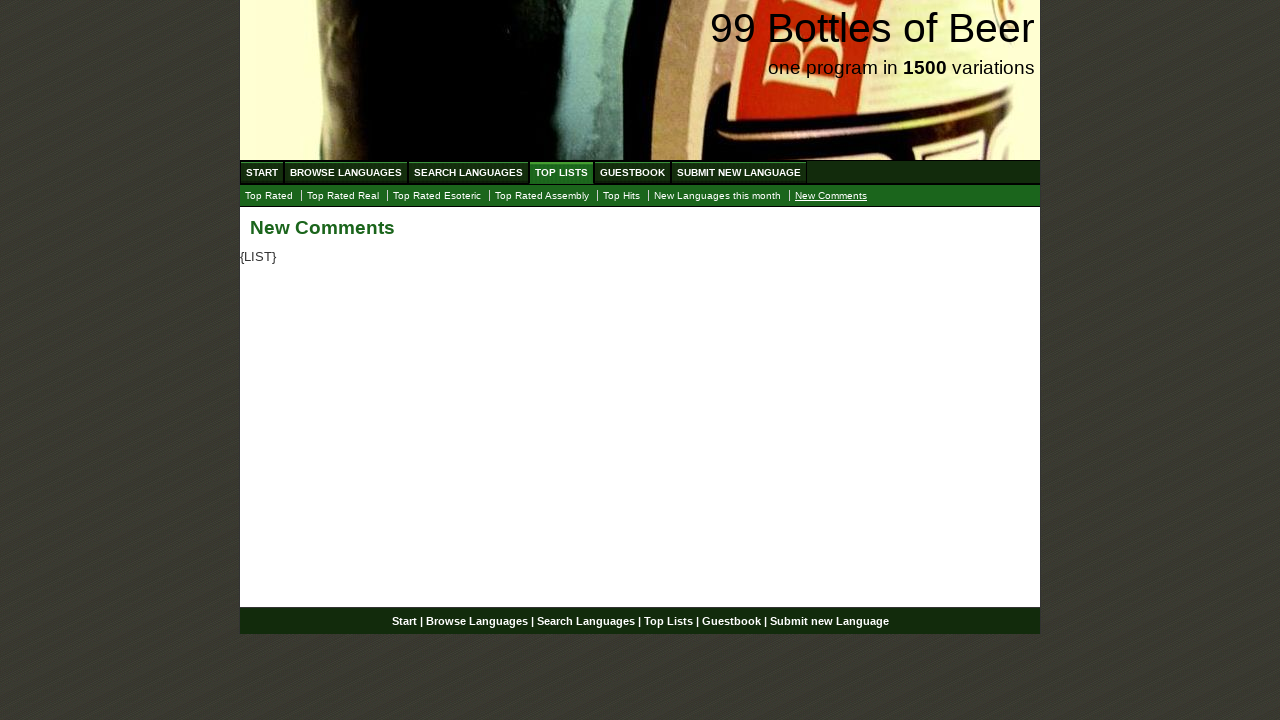